Tests the Python.org search functionality by entering "pycon" in the search box and submitting the search form

Starting URL: http://www.python.org

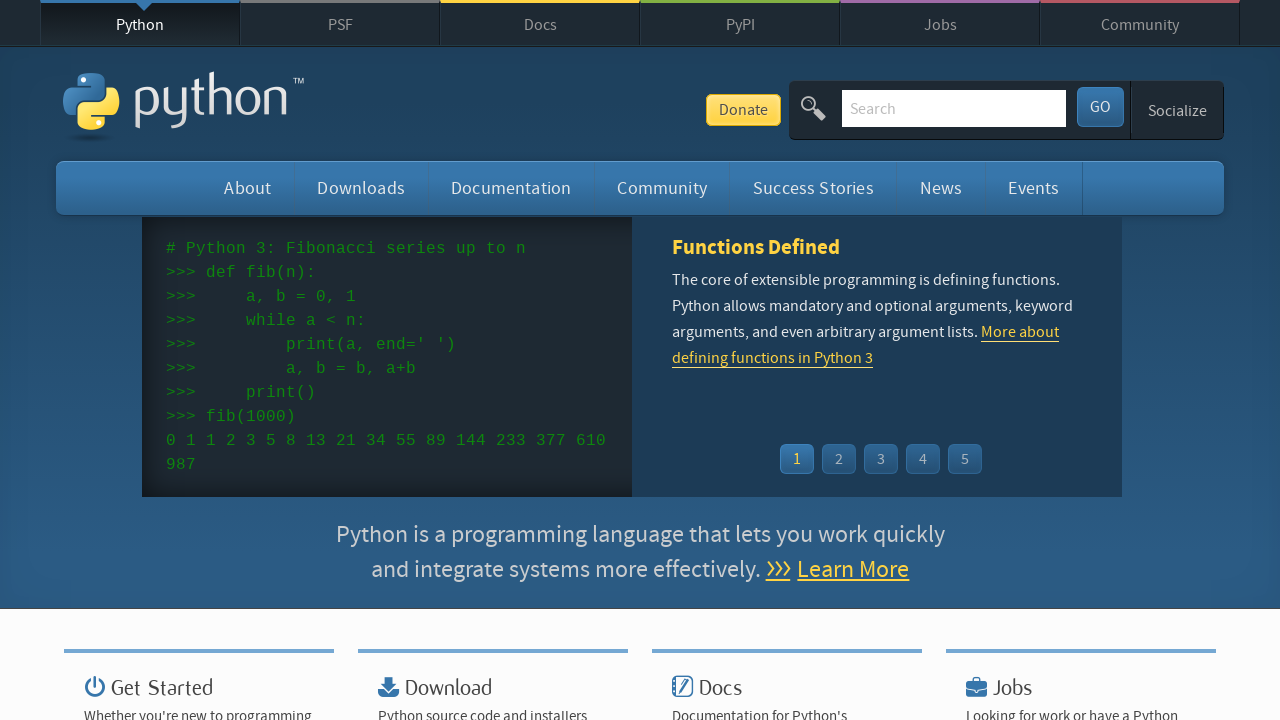

Filled search box with 'pycon' on input[name='q']
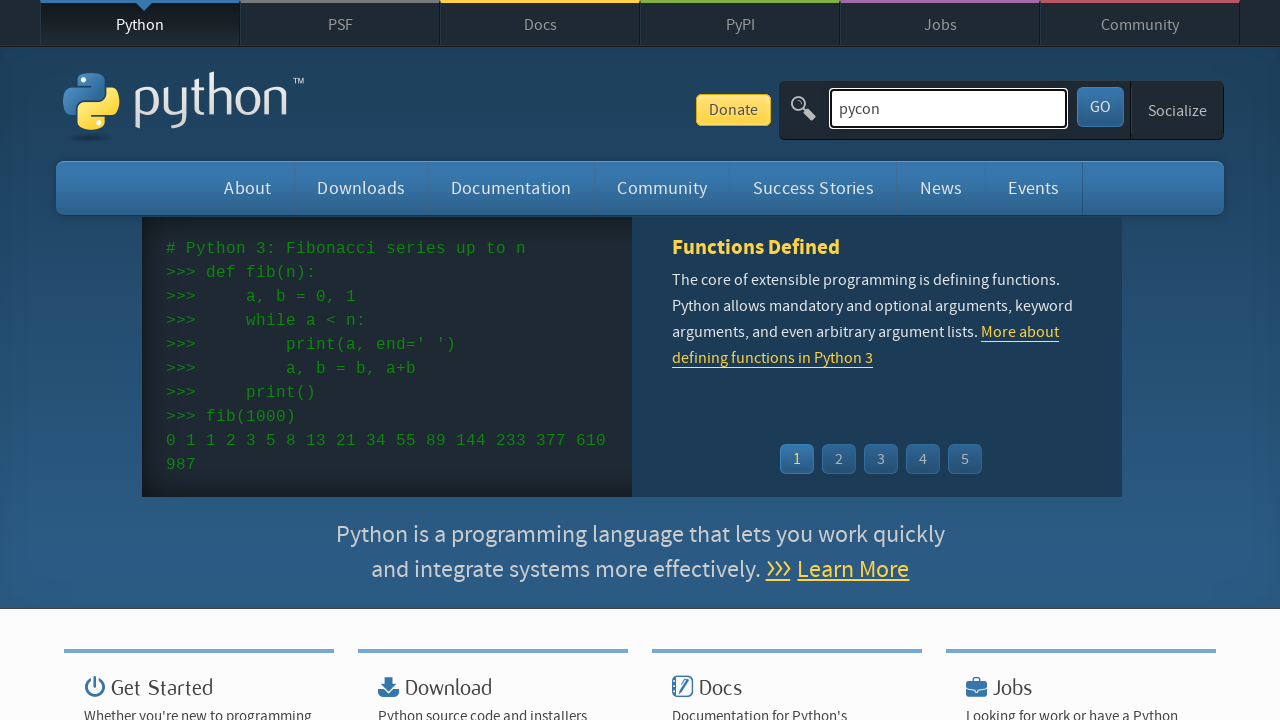

Pressed Enter to submit search form on input[name='q']
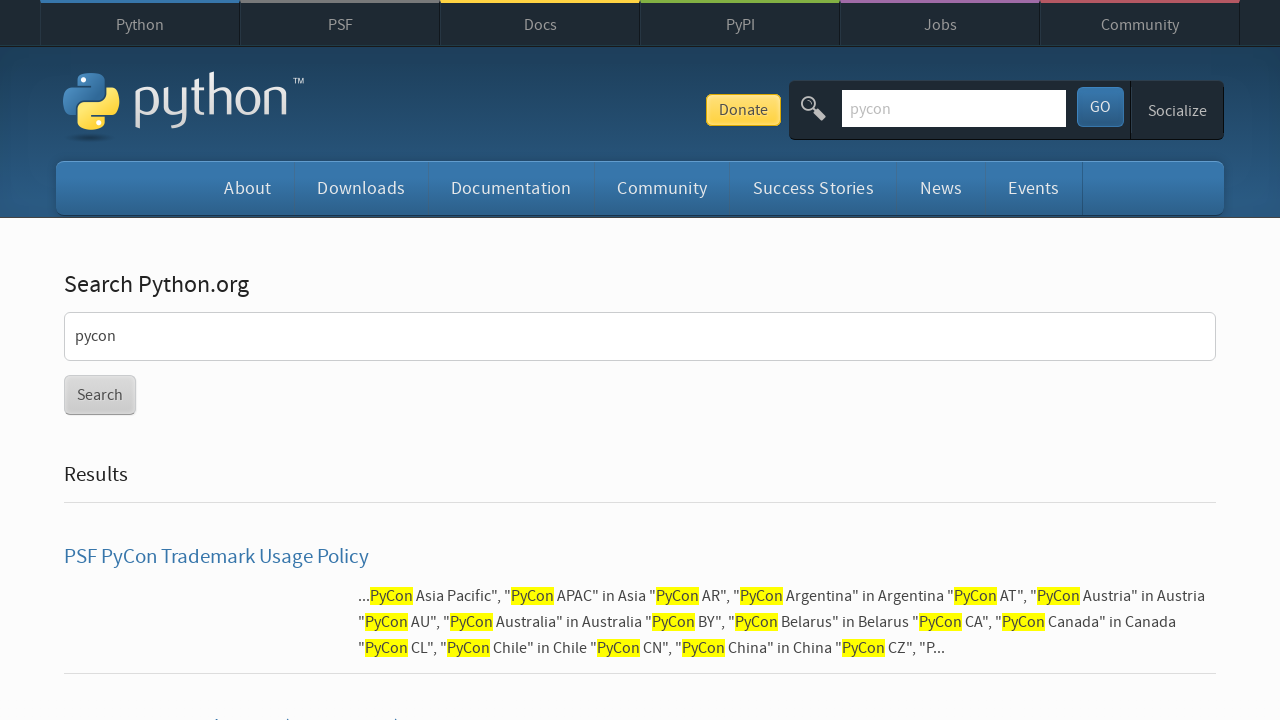

Search results loaded and page reached networkidle state
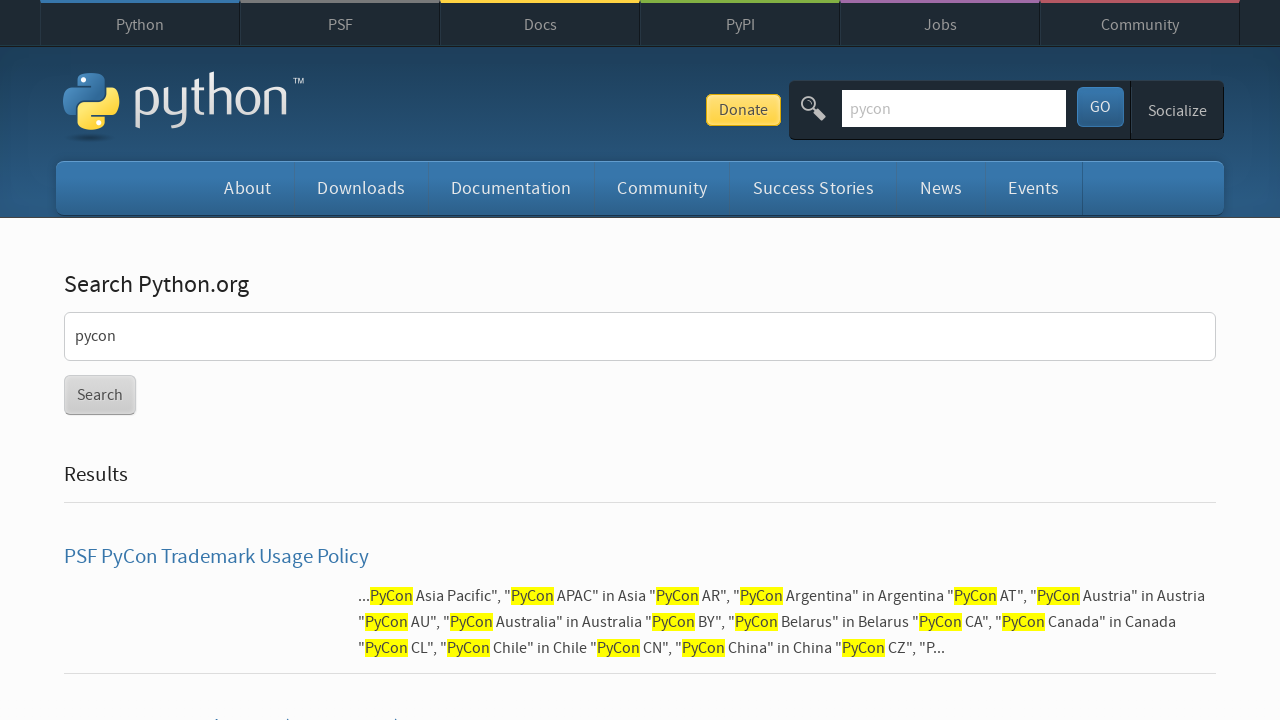

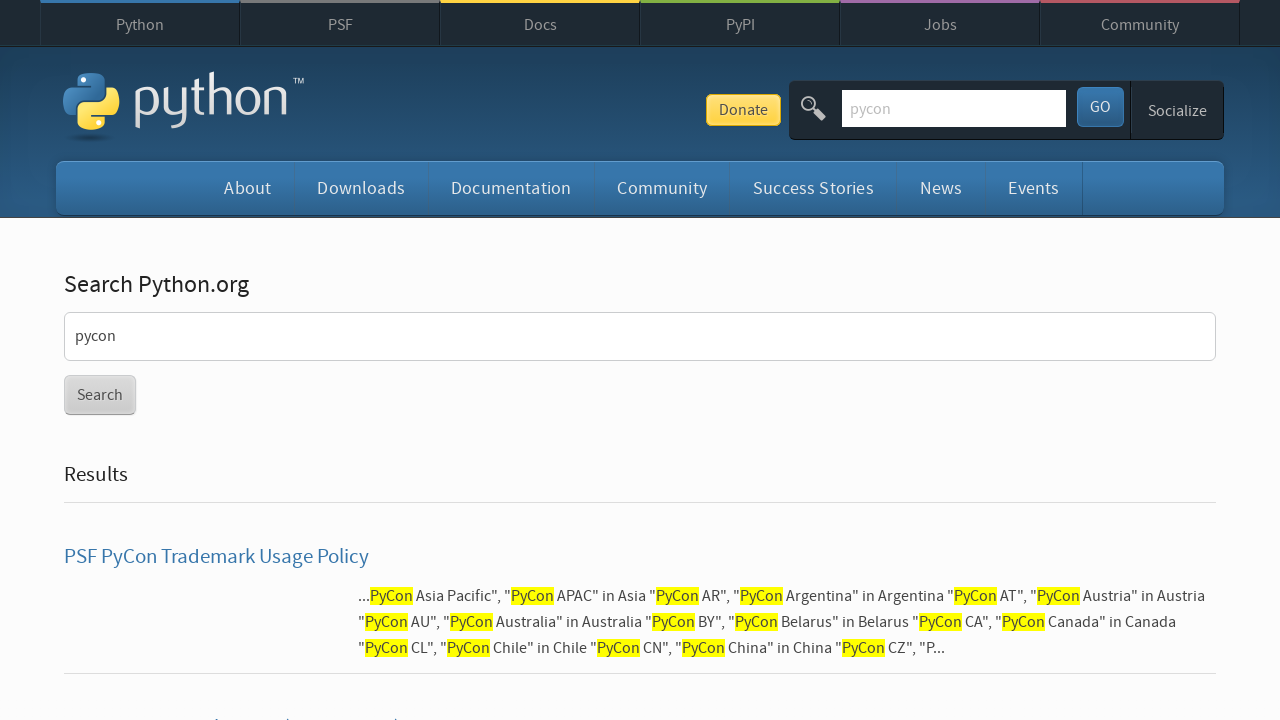